Tests that pressing Escape cancels edits and restores original text

Starting URL: https://demo.playwright.dev/todomvc

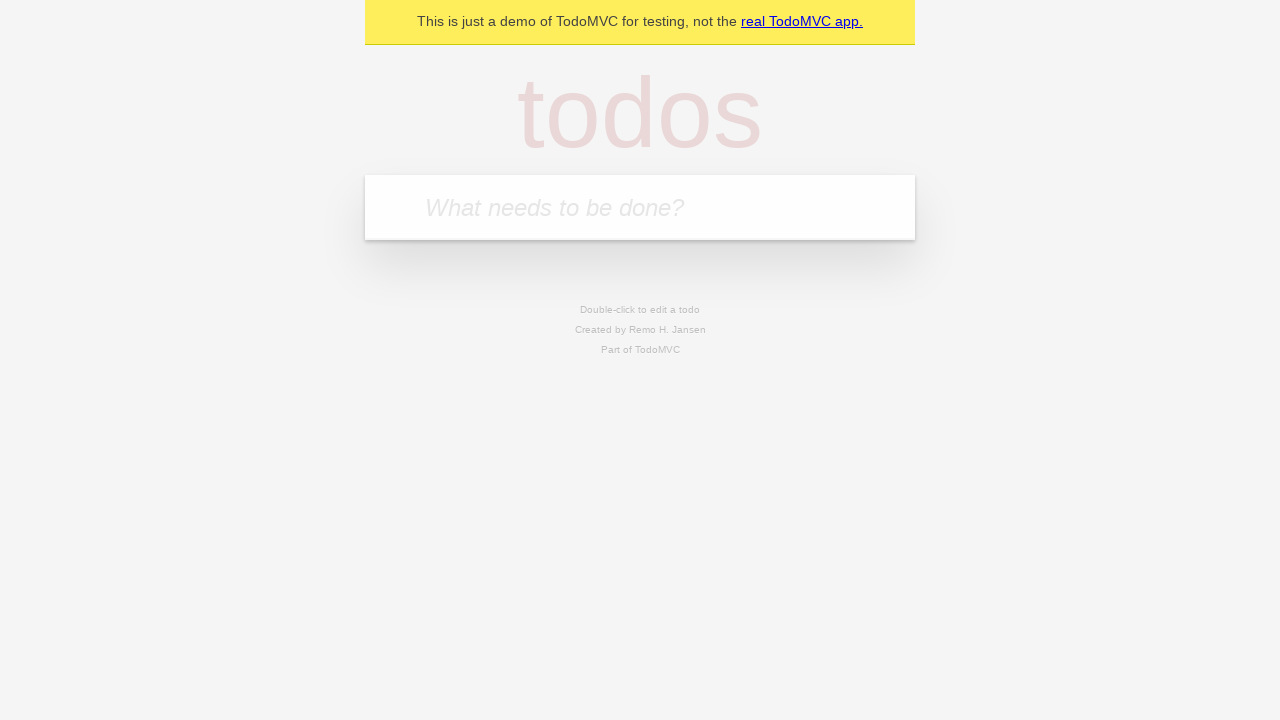

Filled todo input with 'buy some cheese' on internal:attr=[placeholder="What needs to be done?"i]
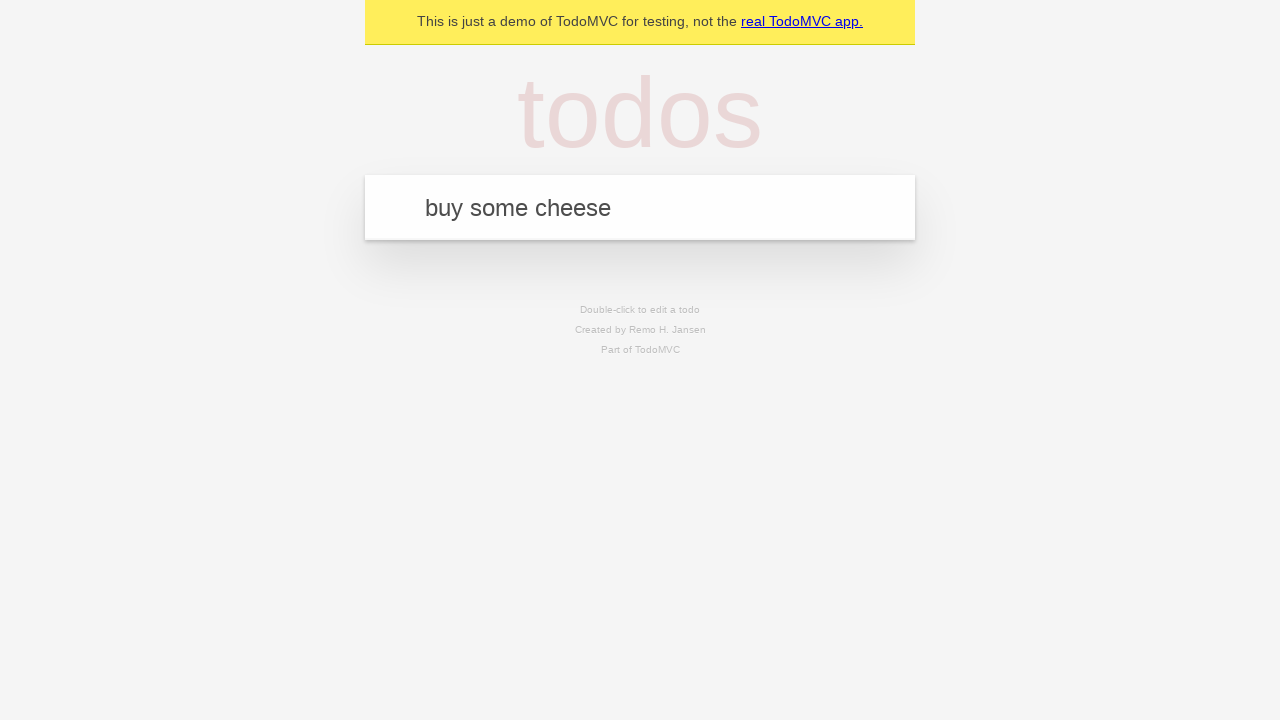

Pressed Enter to create todo 'buy some cheese' on internal:attr=[placeholder="What needs to be done?"i]
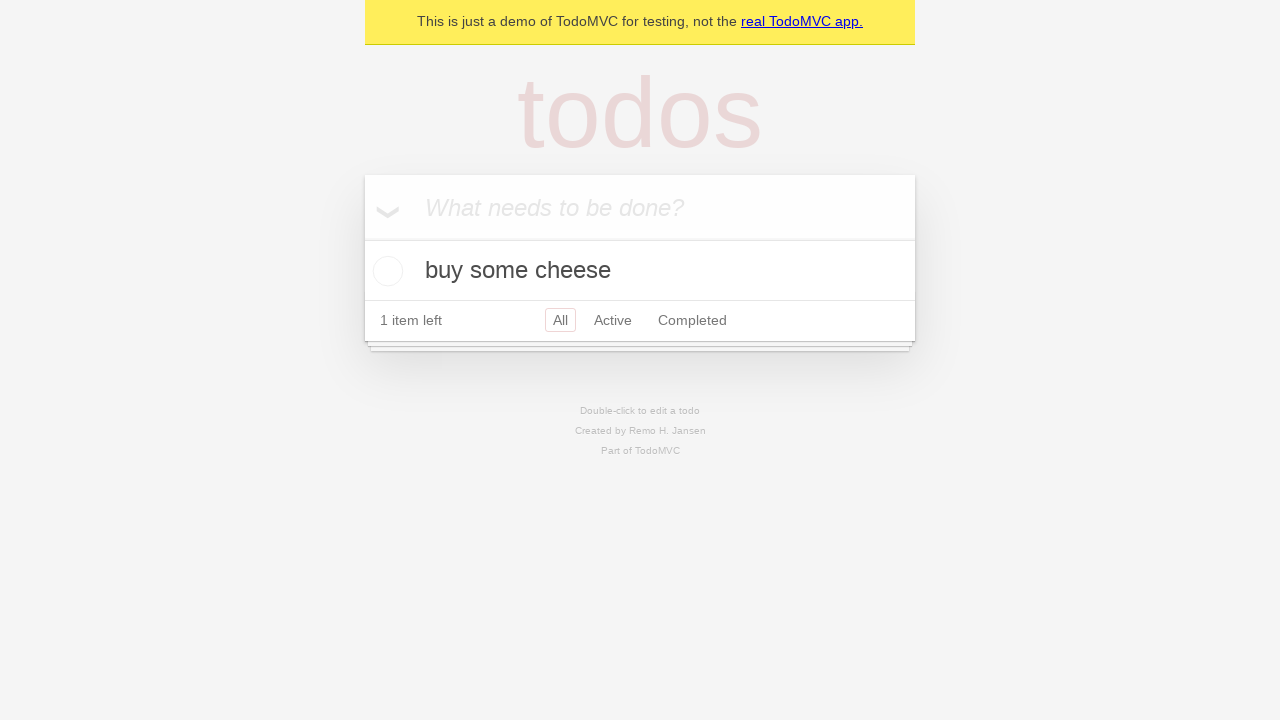

Filled todo input with 'feed the cat' on internal:attr=[placeholder="What needs to be done?"i]
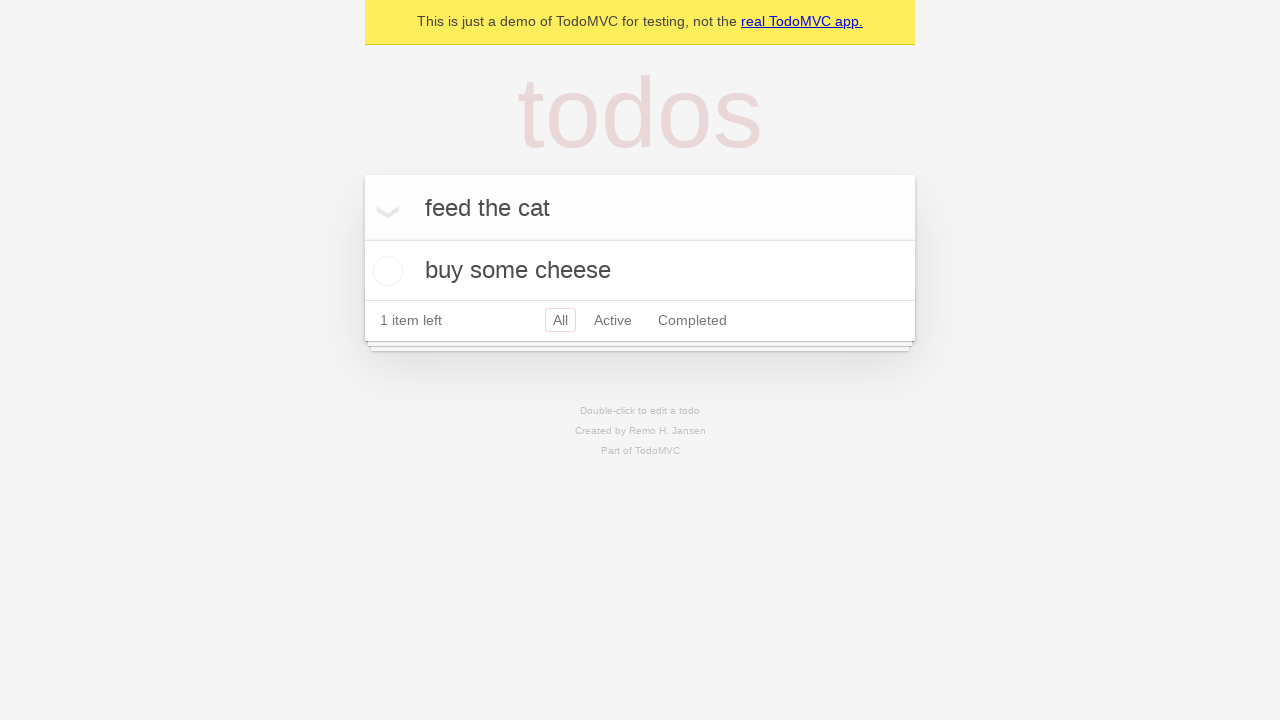

Pressed Enter to create todo 'feed the cat' on internal:attr=[placeholder="What needs to be done?"i]
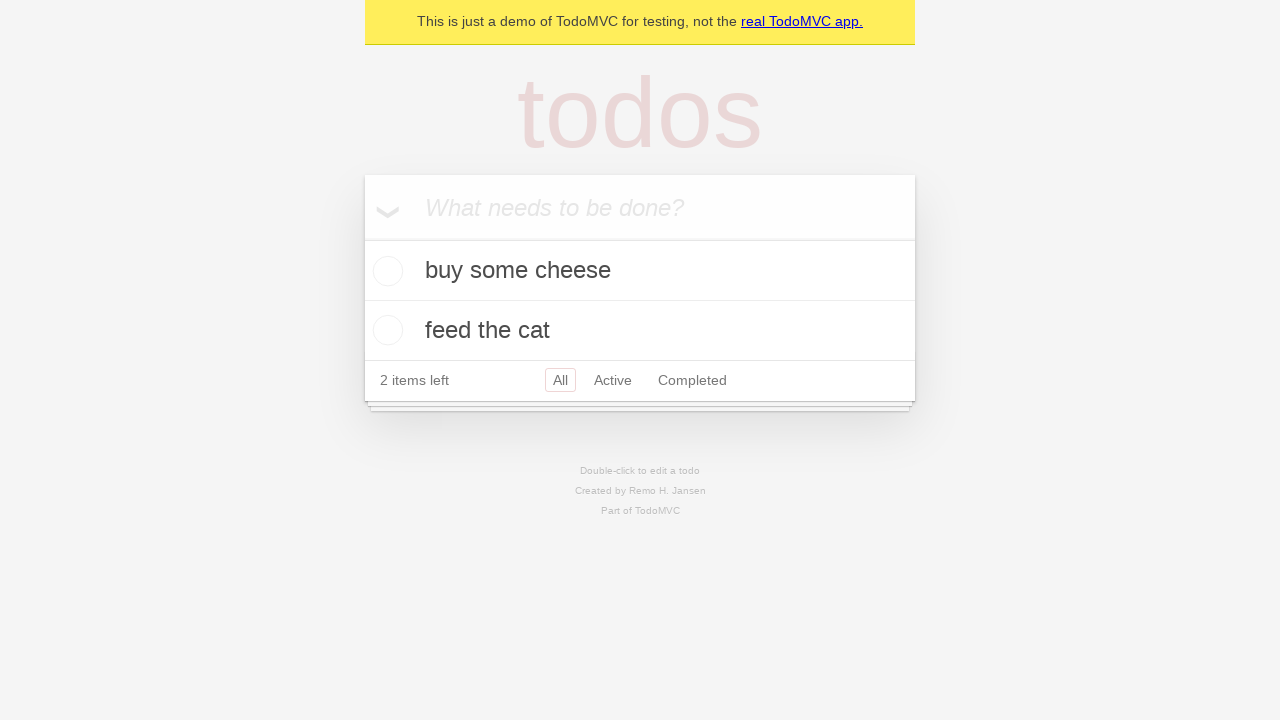

Filled todo input with 'book a doctors appointment' on internal:attr=[placeholder="What needs to be done?"i]
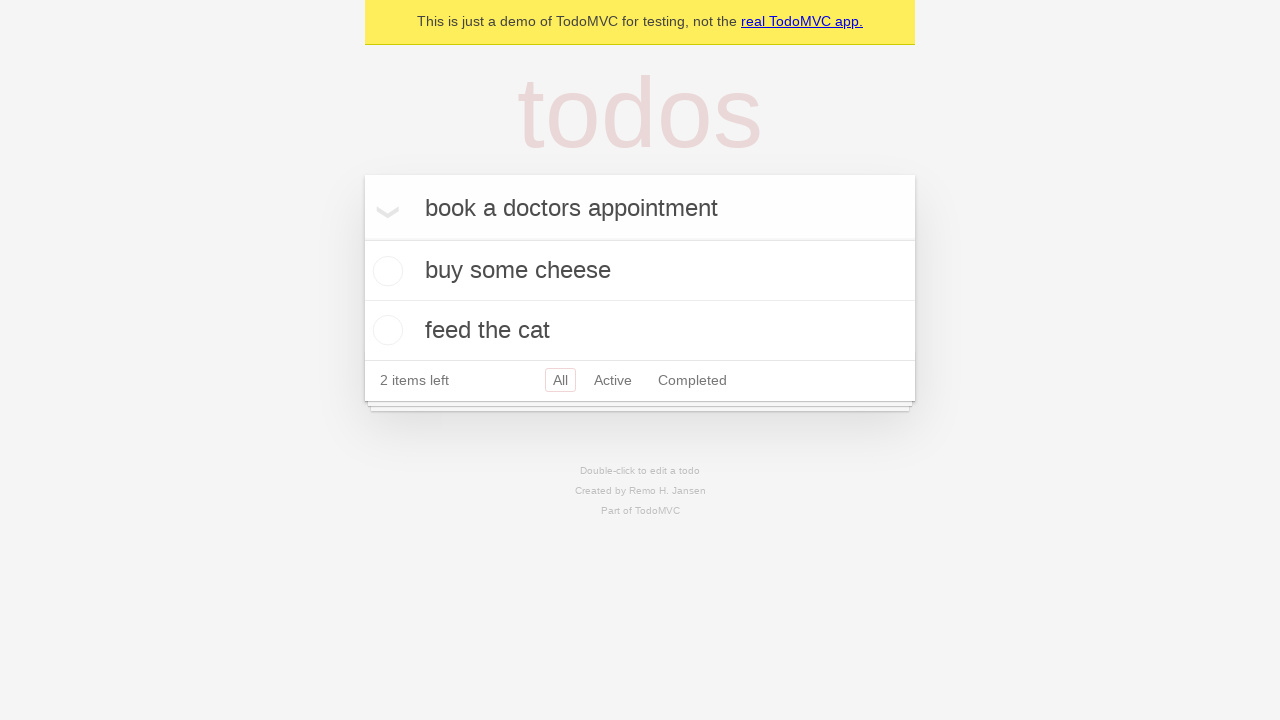

Pressed Enter to create todo 'book a doctors appointment' on internal:attr=[placeholder="What needs to be done?"i]
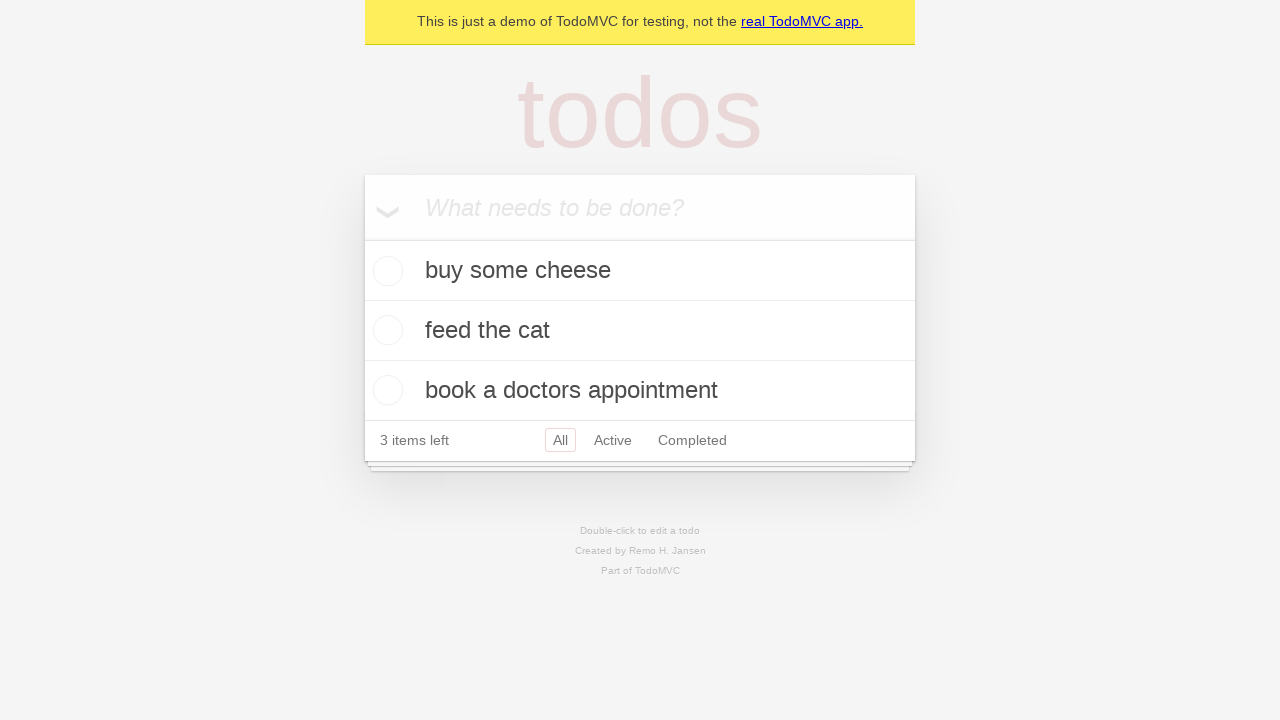

Waited for all three todo items to be created
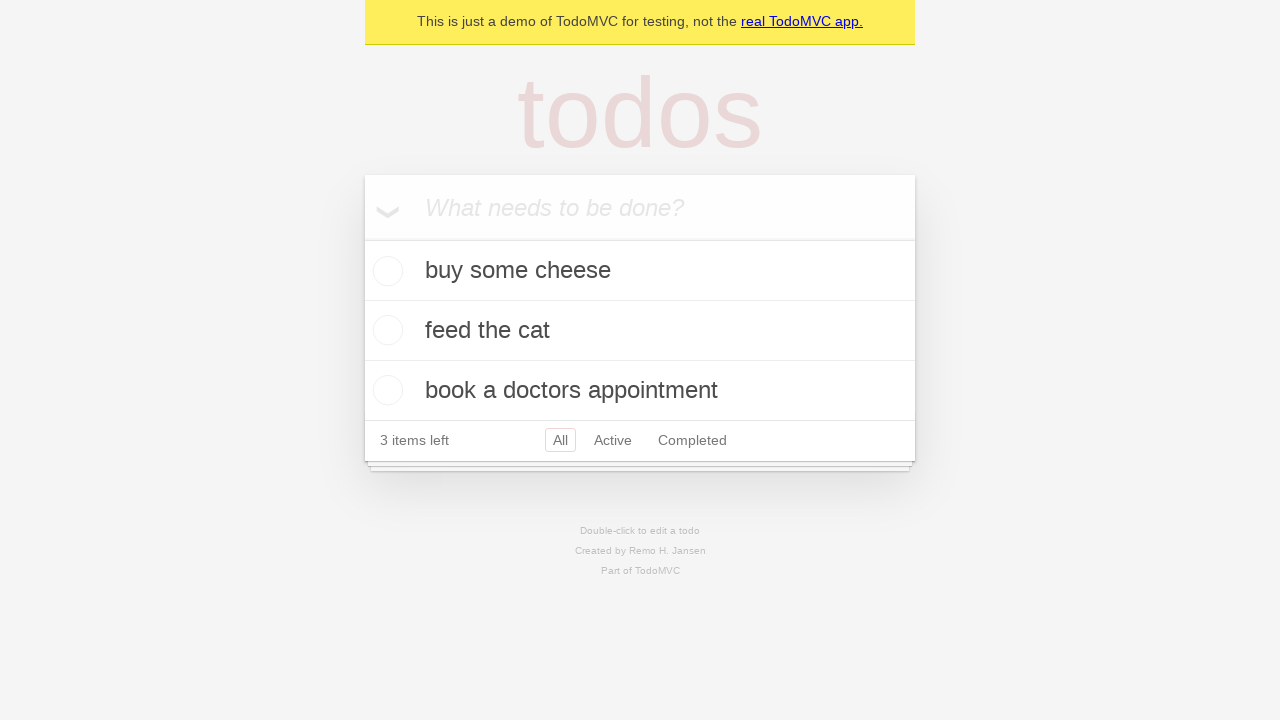

Double-clicked second todo to enter edit mode at (640, 331) on [data-testid='todo-item'] >> nth=1
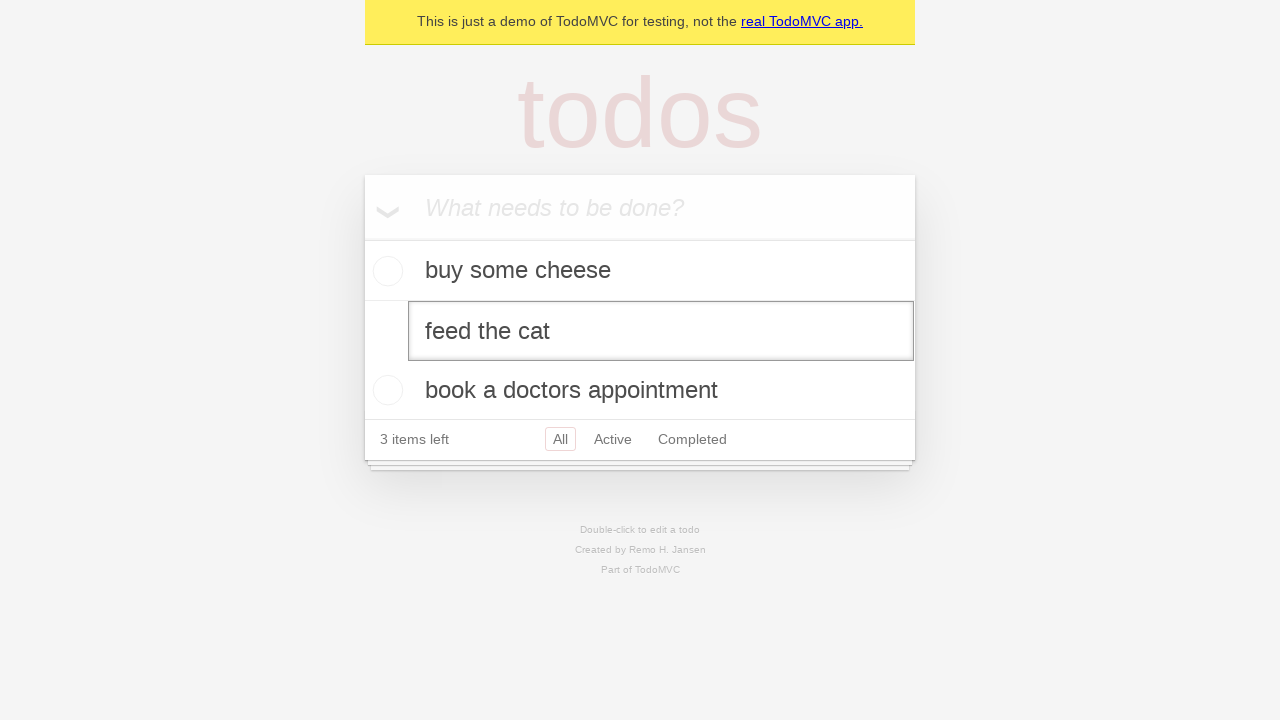

Filled edit input with 'buy some sausages' on [data-testid='todo-item'] >> nth=1 >> internal:role=textbox[name="Edit"i]
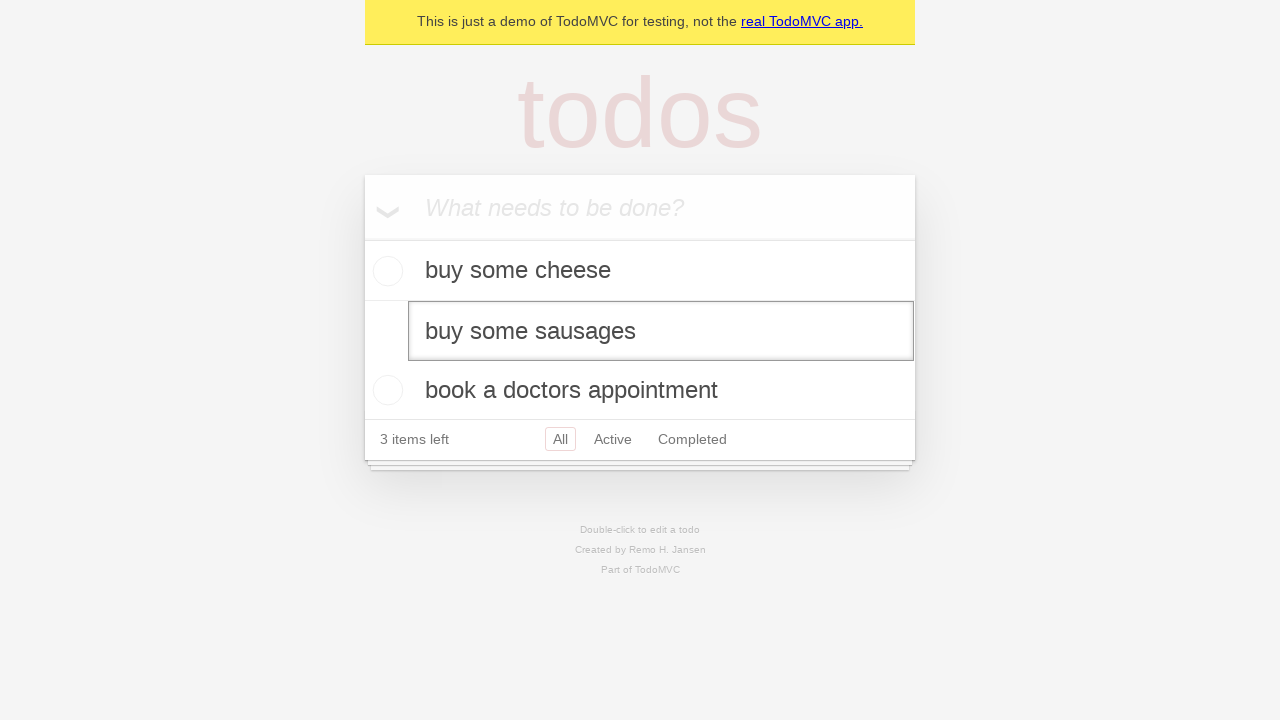

Pressed Escape to cancel edit and restore original text on [data-testid='todo-item'] >> nth=1 >> internal:role=textbox[name="Edit"i]
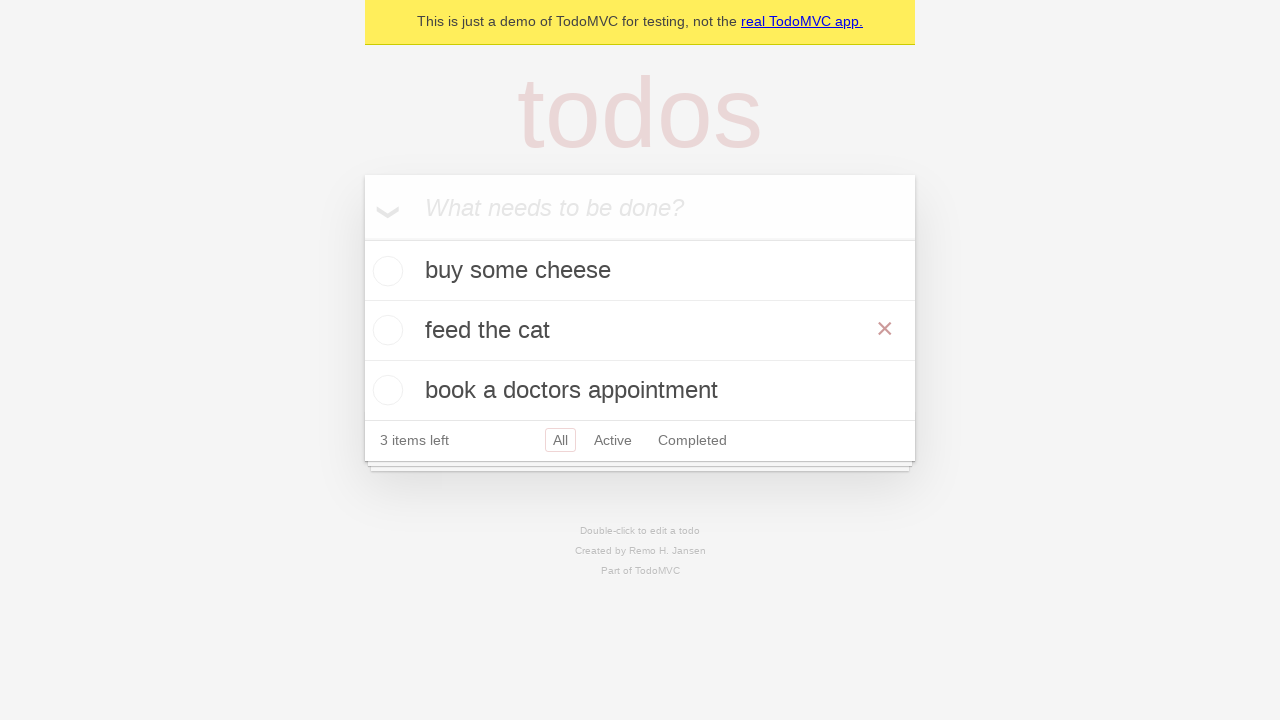

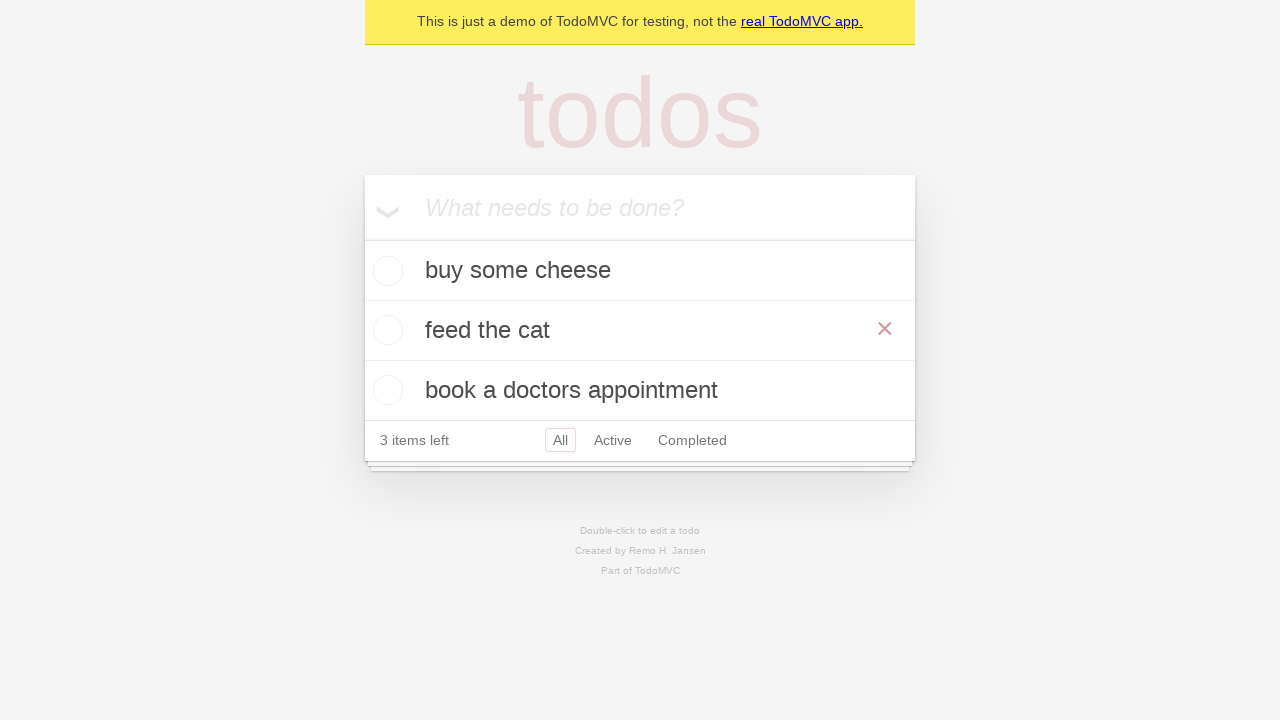